Tests the search functionality on MSD Manuals Chinese website by searching for "主动脉夹层" (Aortic dissection), waiting for results to load, and clicking on the medical topic link to navigate to the article page.

Starting URL: https://www.msdmanuals.cn/home/symptoms

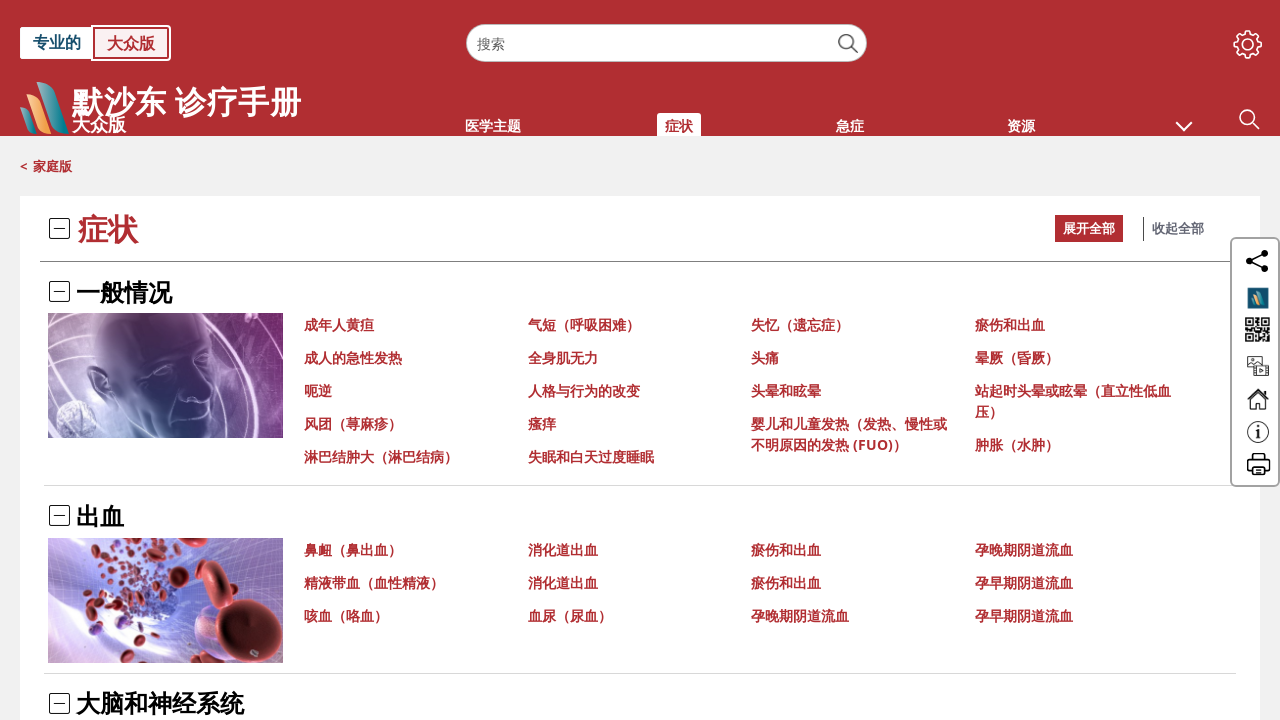

Waited for page to fully load (networkidle)
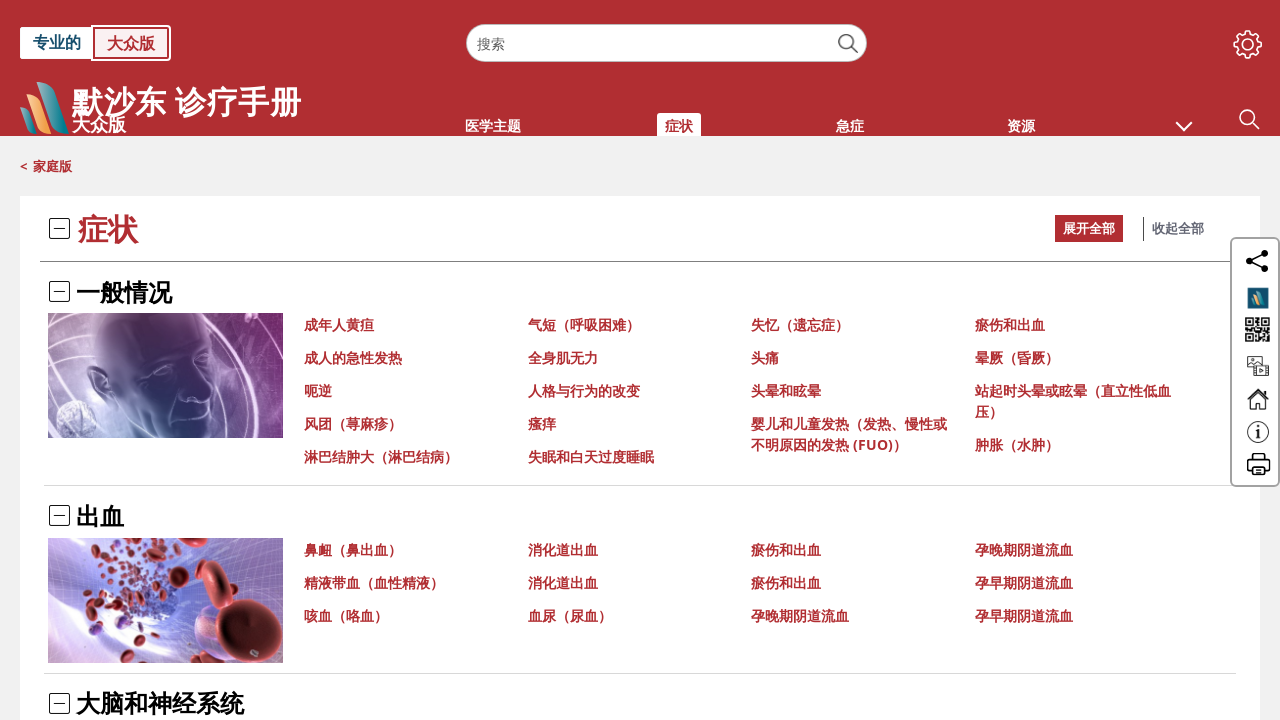

Filled search field with '主动脉夹层' (Aortic dissection) on input[placeholder='搜索']
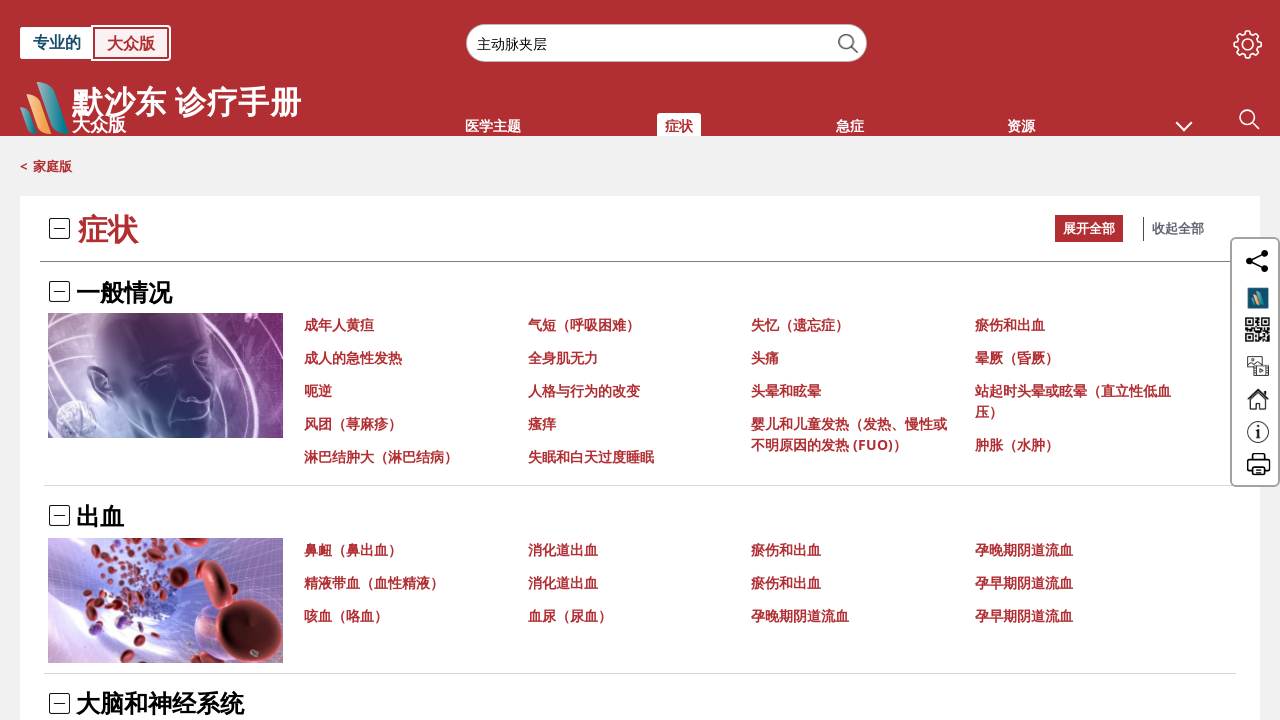

Pressed Enter to submit search query on input[placeholder='搜索']
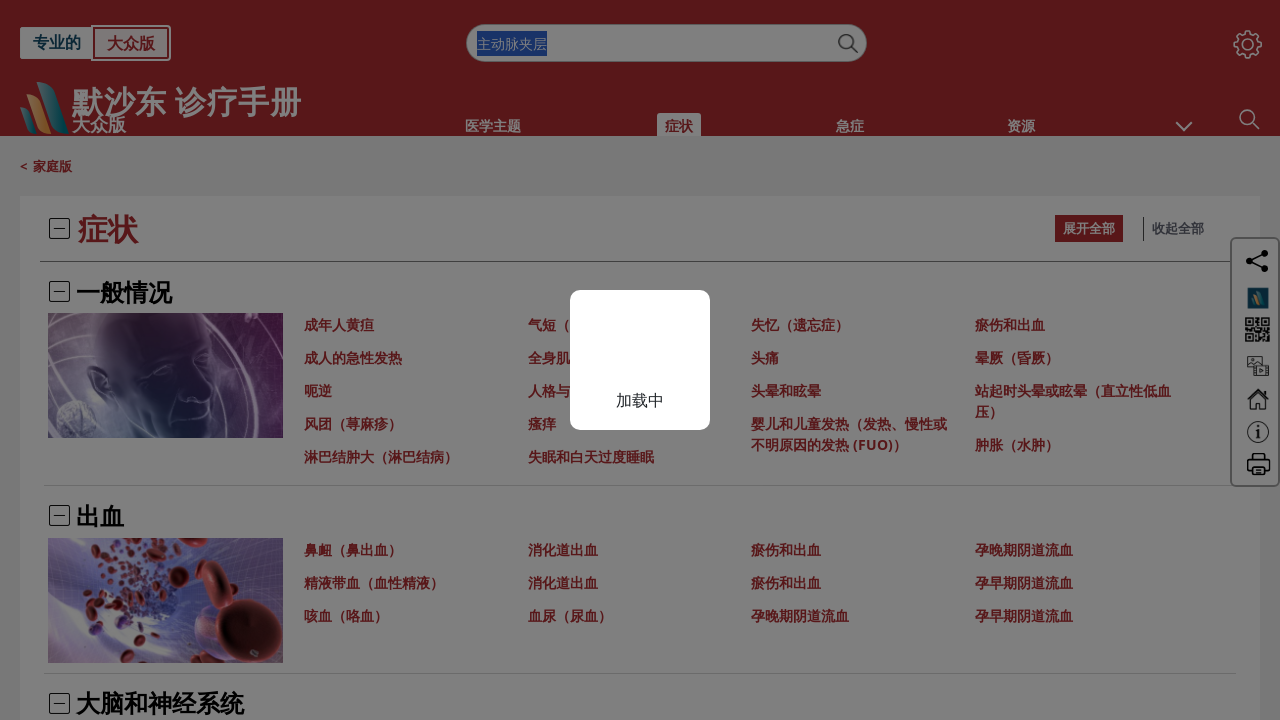

Waited for loading overlay to disappear
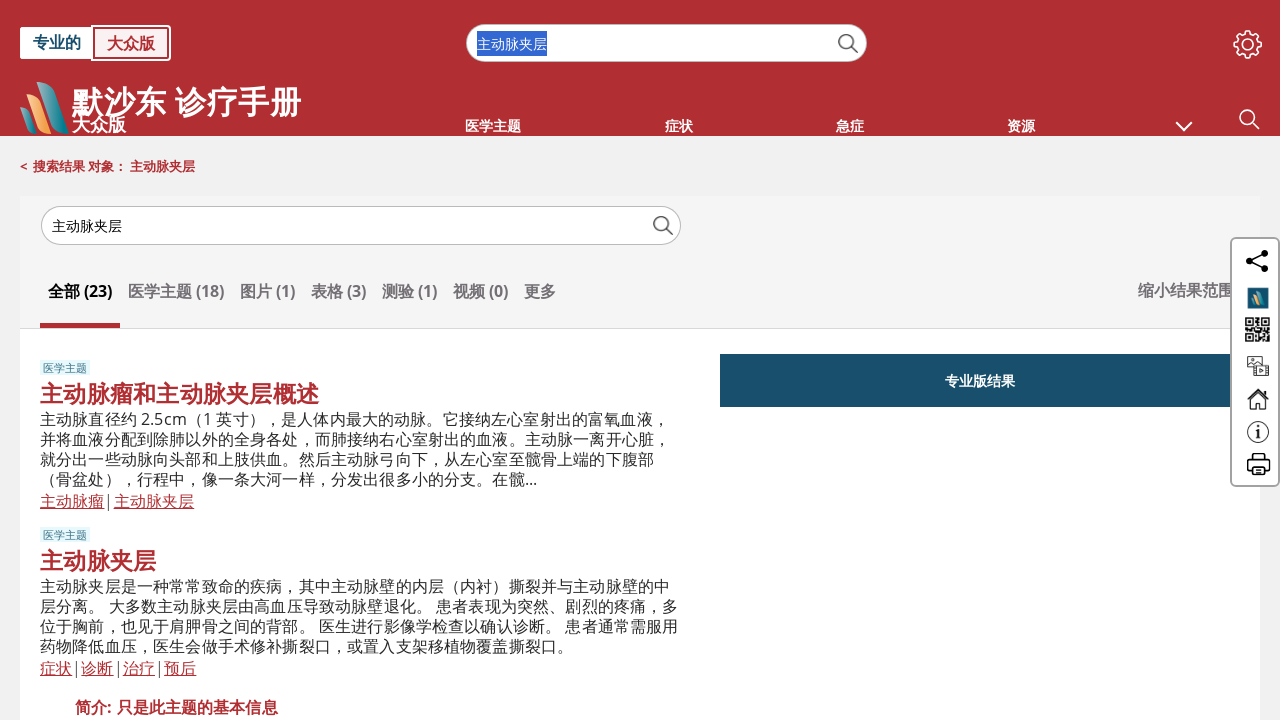

Clicked on '主动脉夹层' medical topic link at (114, 166) on a:has-text('主动脉夹层')
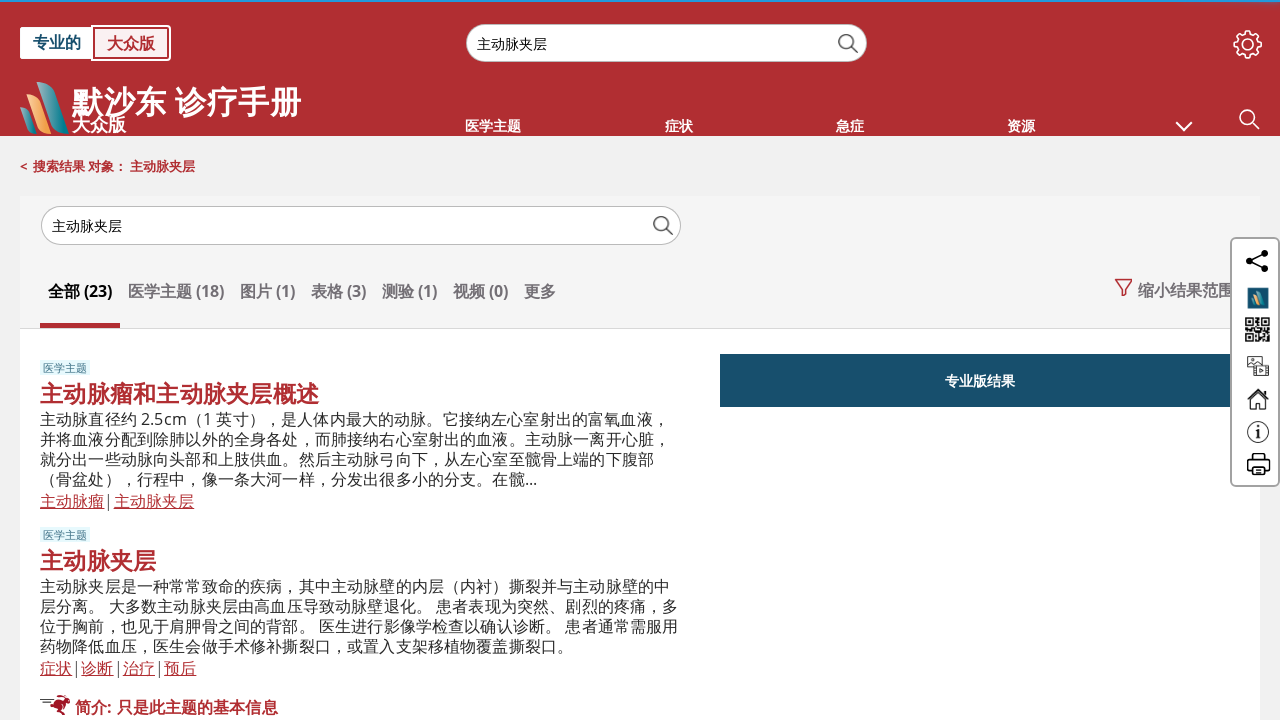

Waited for article page to fully load (networkidle)
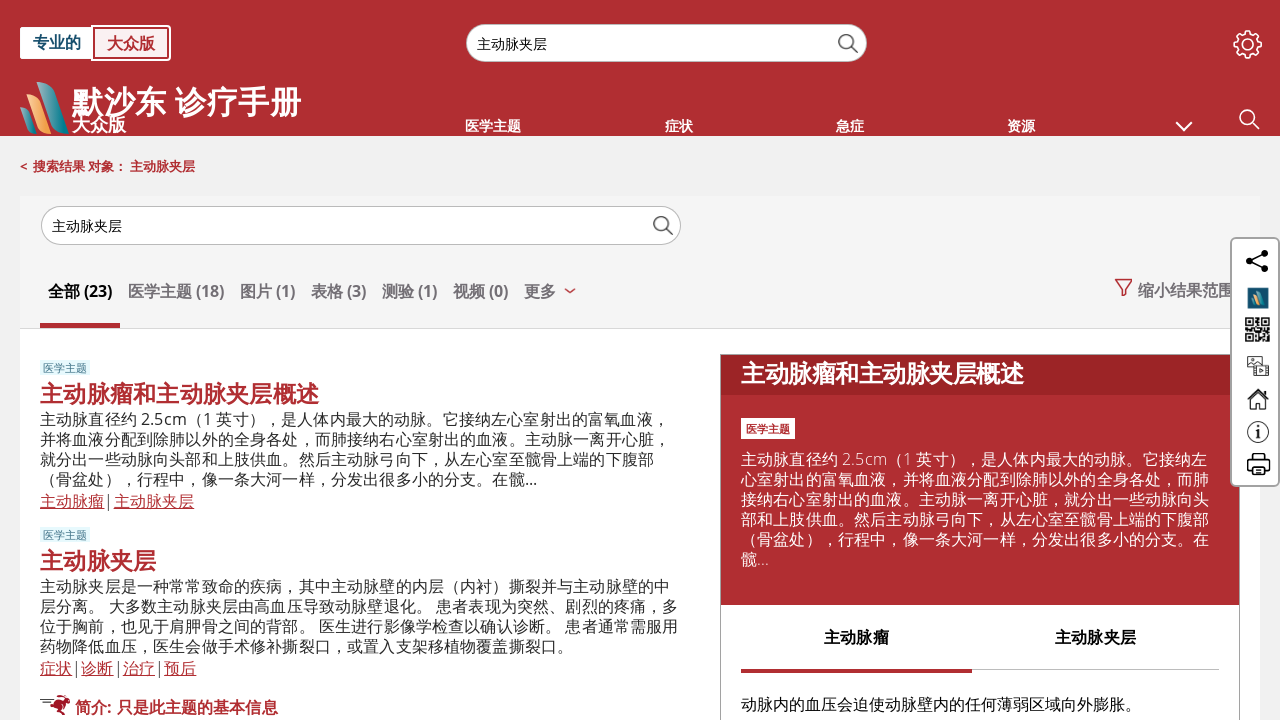

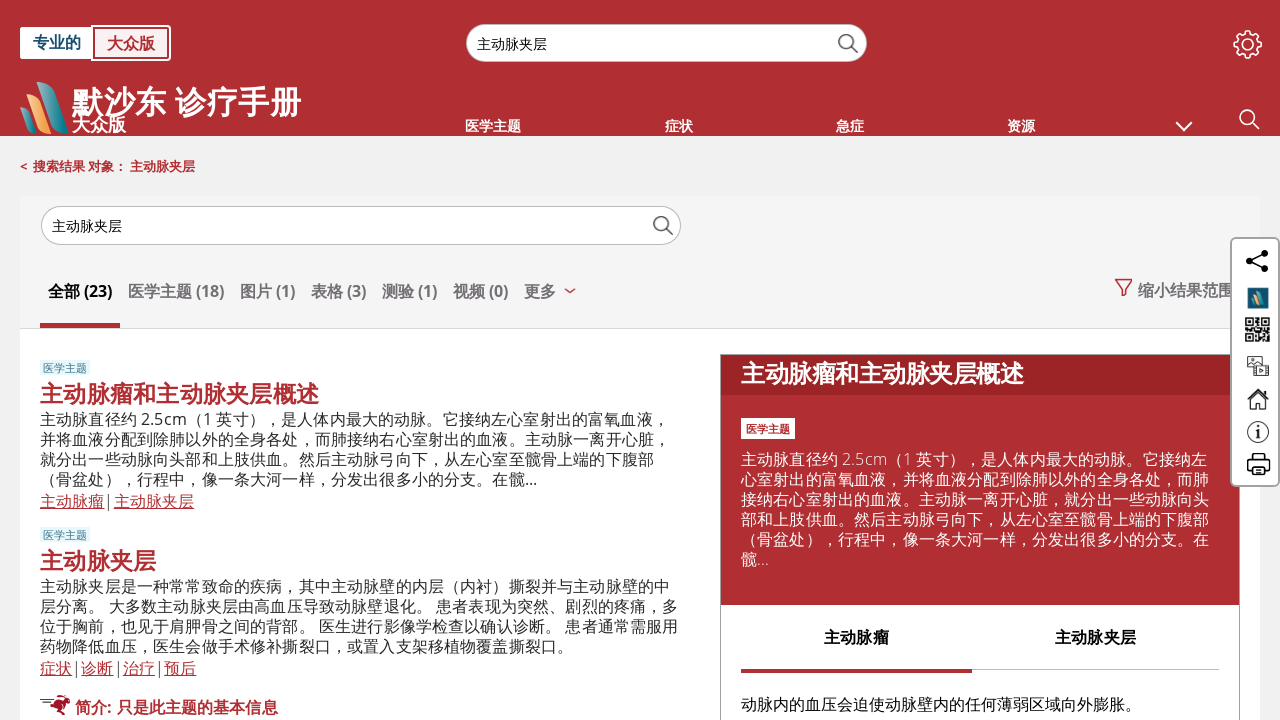